Tests multiple window/tab handling by clicking a button that opens new tabs, then switching to a tab containing "Basic Controls" in its title and filling in a form field.

Starting URL: https://www.hyrtutorials.com/p/window-handles-practice.html

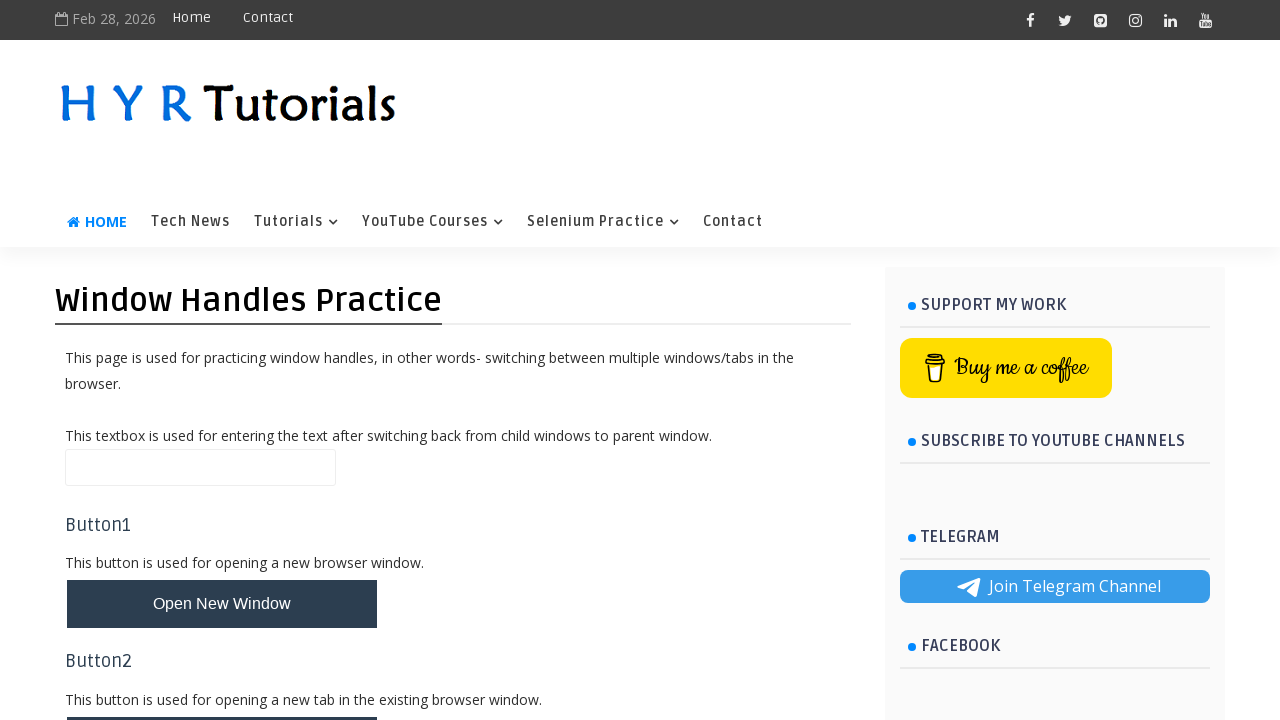

Clicked button to open new tabs at (222, 361) on button#newTabsBtn
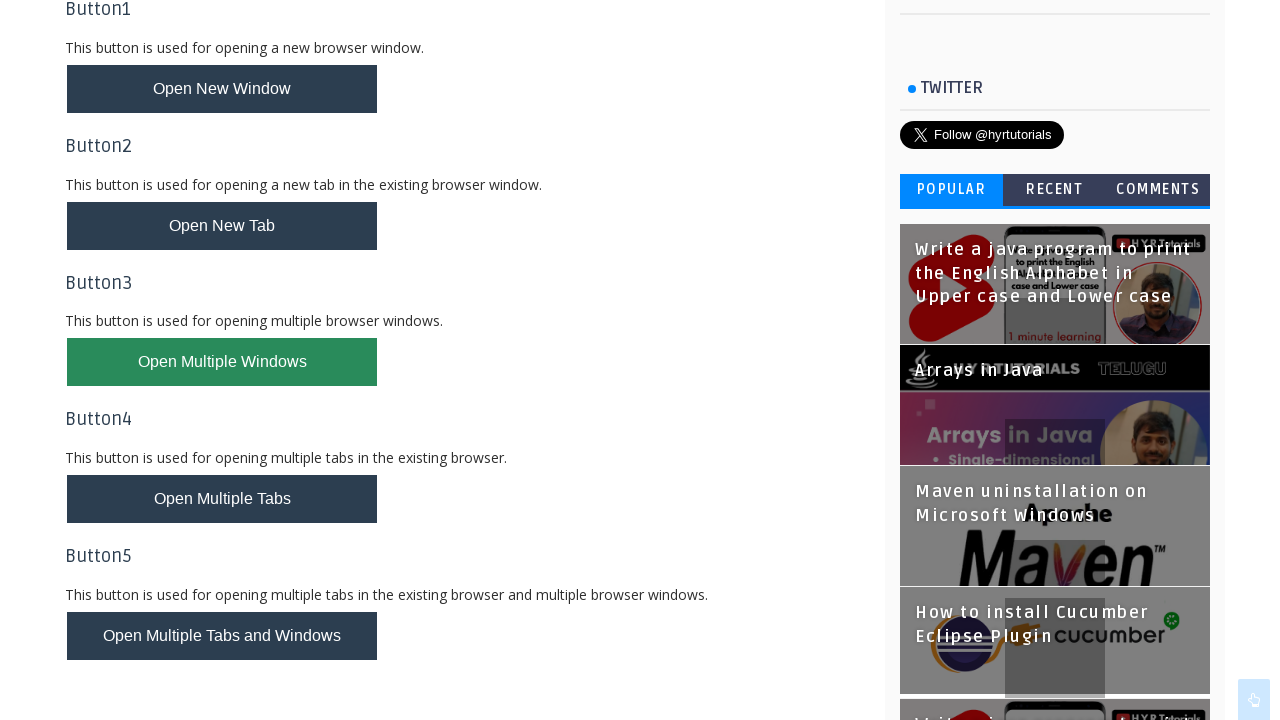

Waited for new tabs to open
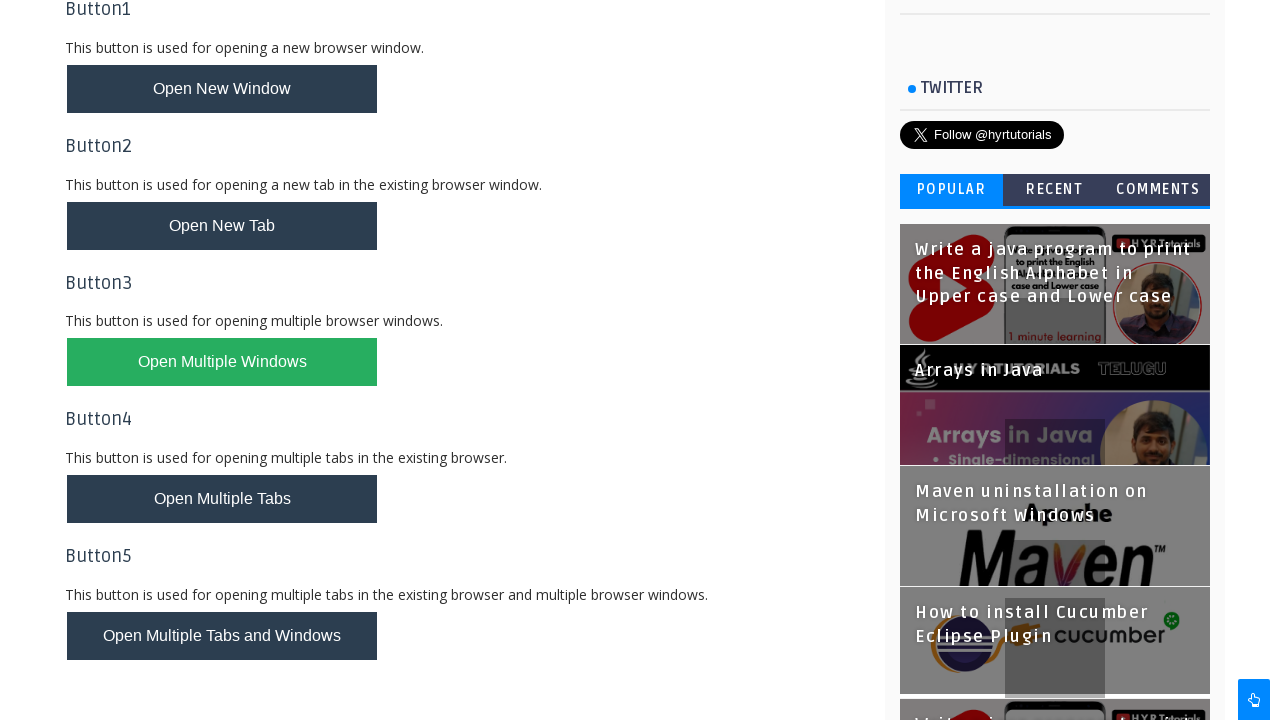

Retrieved all pages from context
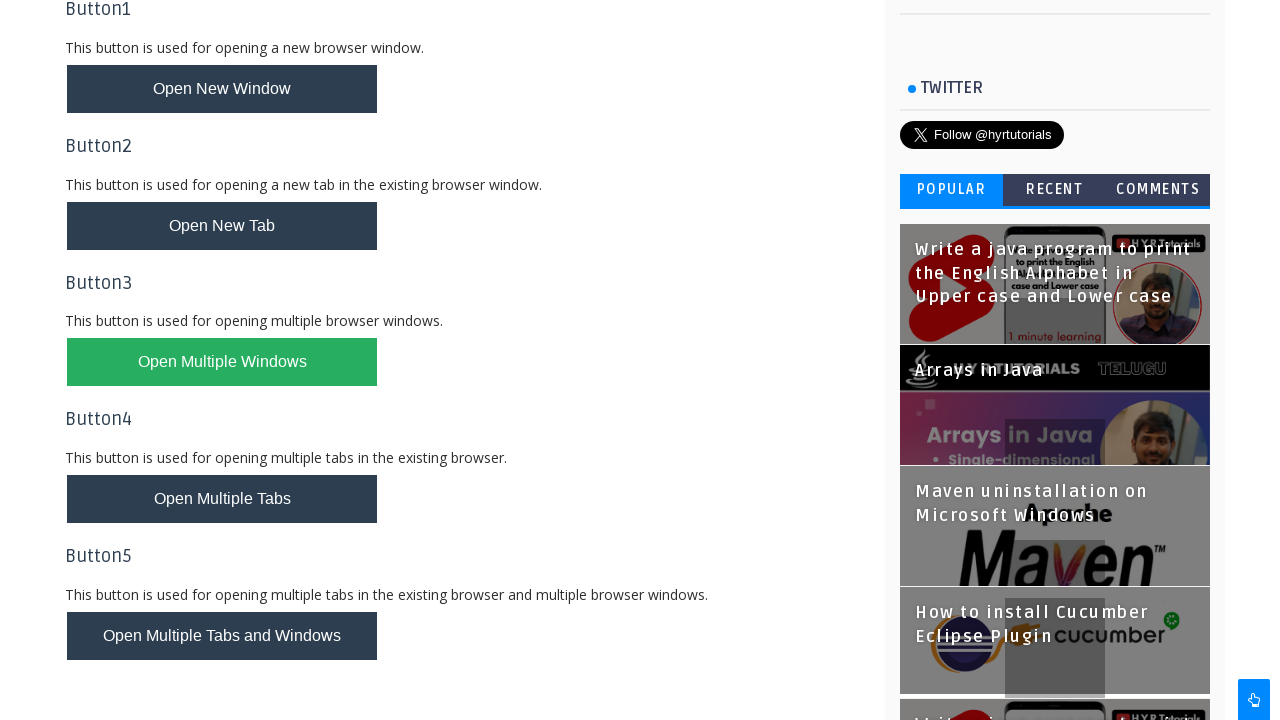

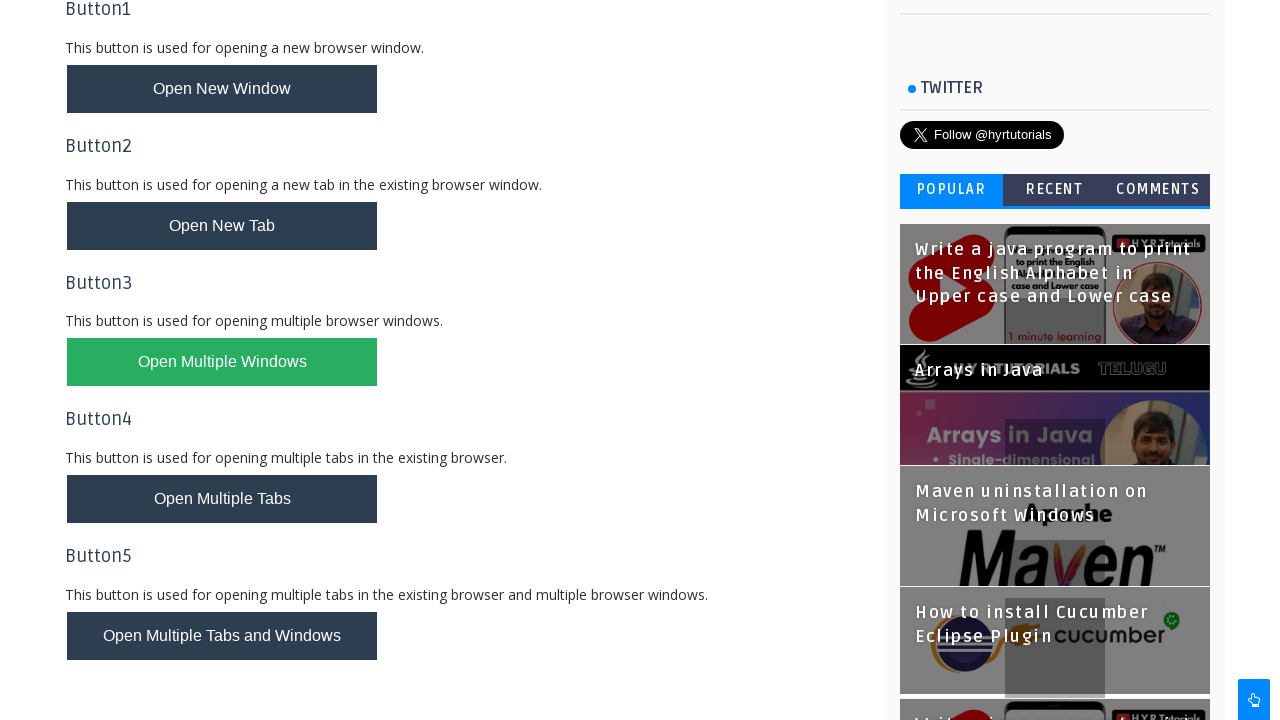